Navigates to guides page and clicks on a guide card

Starting URL: https://tonkosti.ru/Гиды

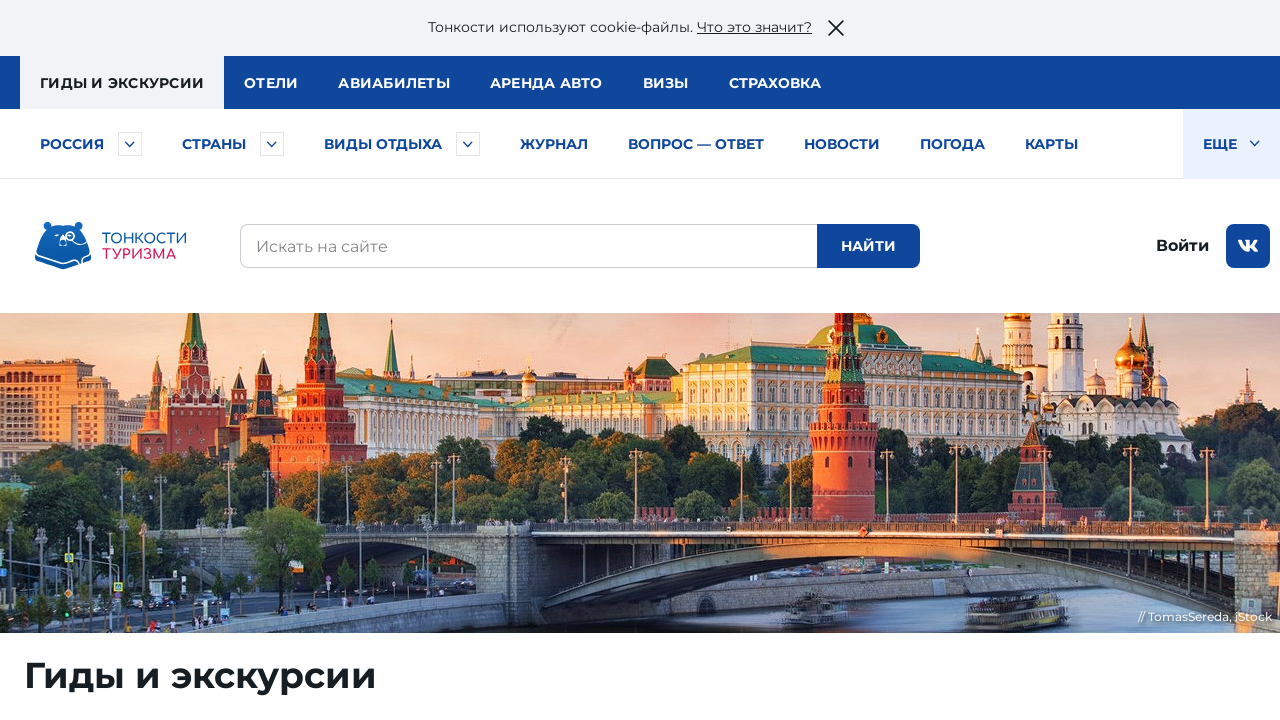

Clicked on guide card title at (120, 360) on span.c-guide-card__title-text
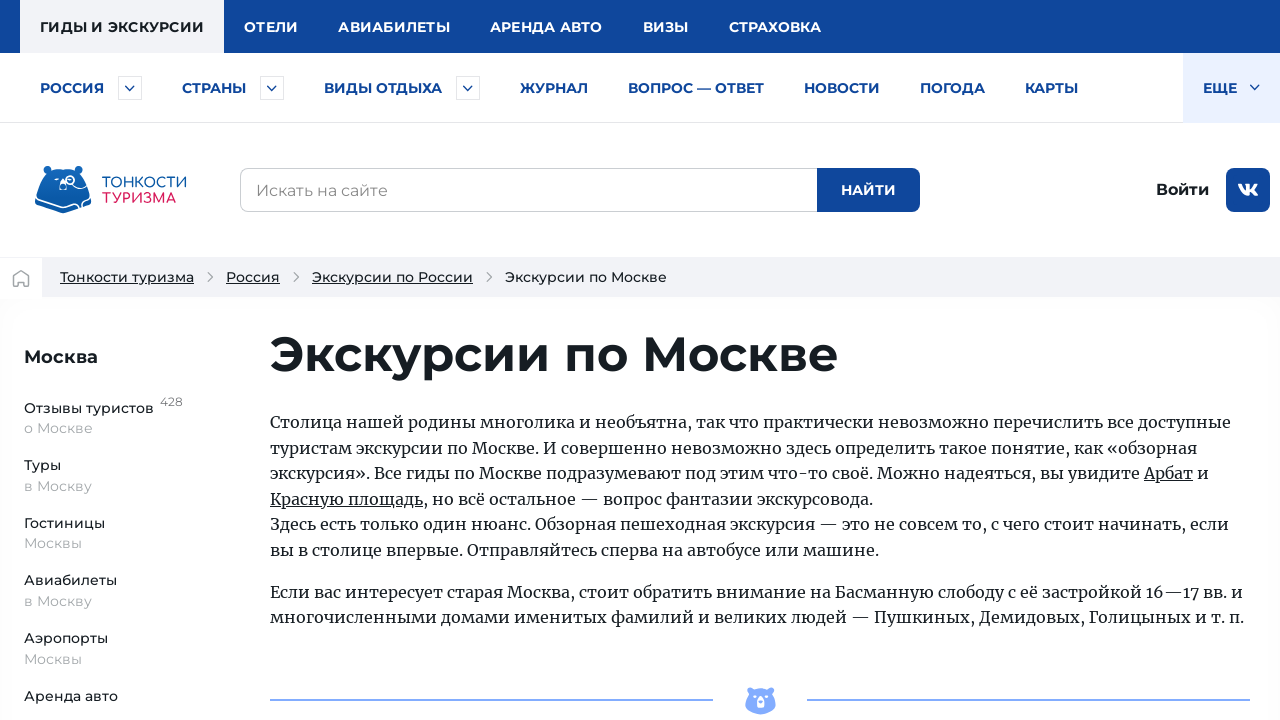

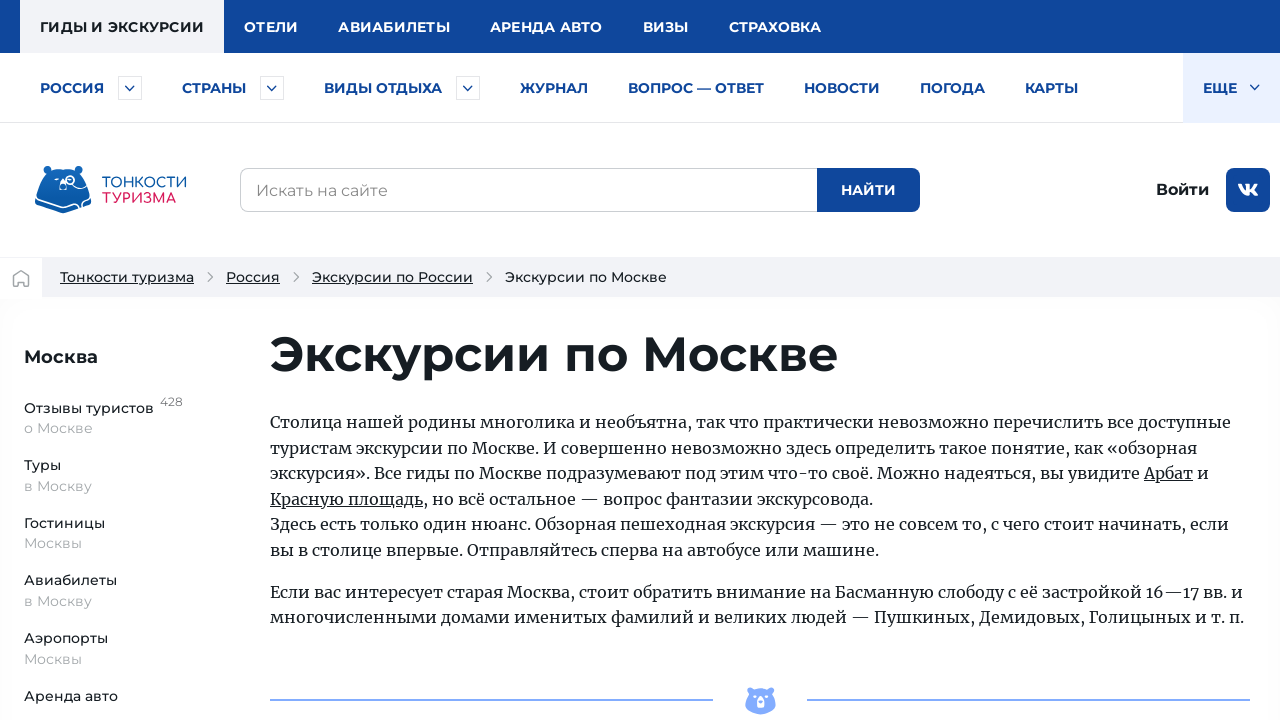